Tests a Telerik AJAX calendar component by clicking on multiple dates (9, 12, 22, 27) and verifying that the selected dates are properly displayed in the label element.

Starting URL: https://demos.telerik.com/aspnet-ajax/ajaxloadingpanel/functionality/explicit-show-hide/defaultcs.aspx

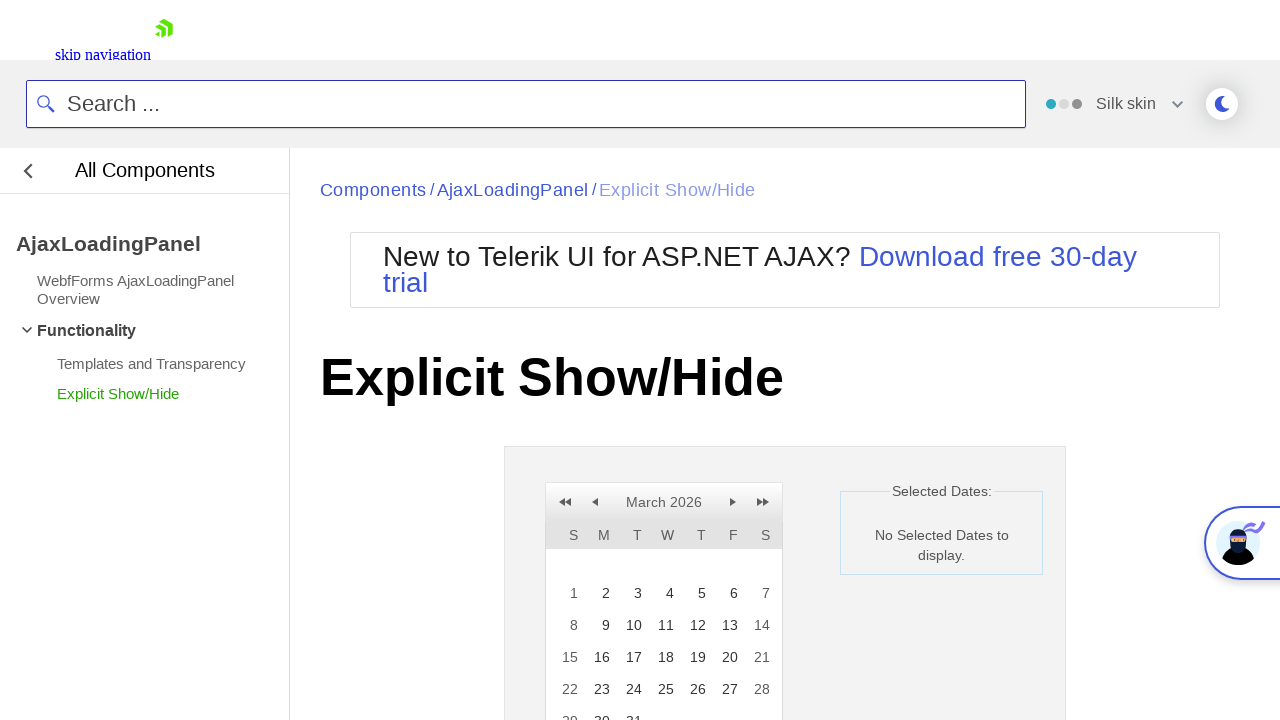

Clicked on date 9 in the calendar at (600, 625) on //a[text()='9']
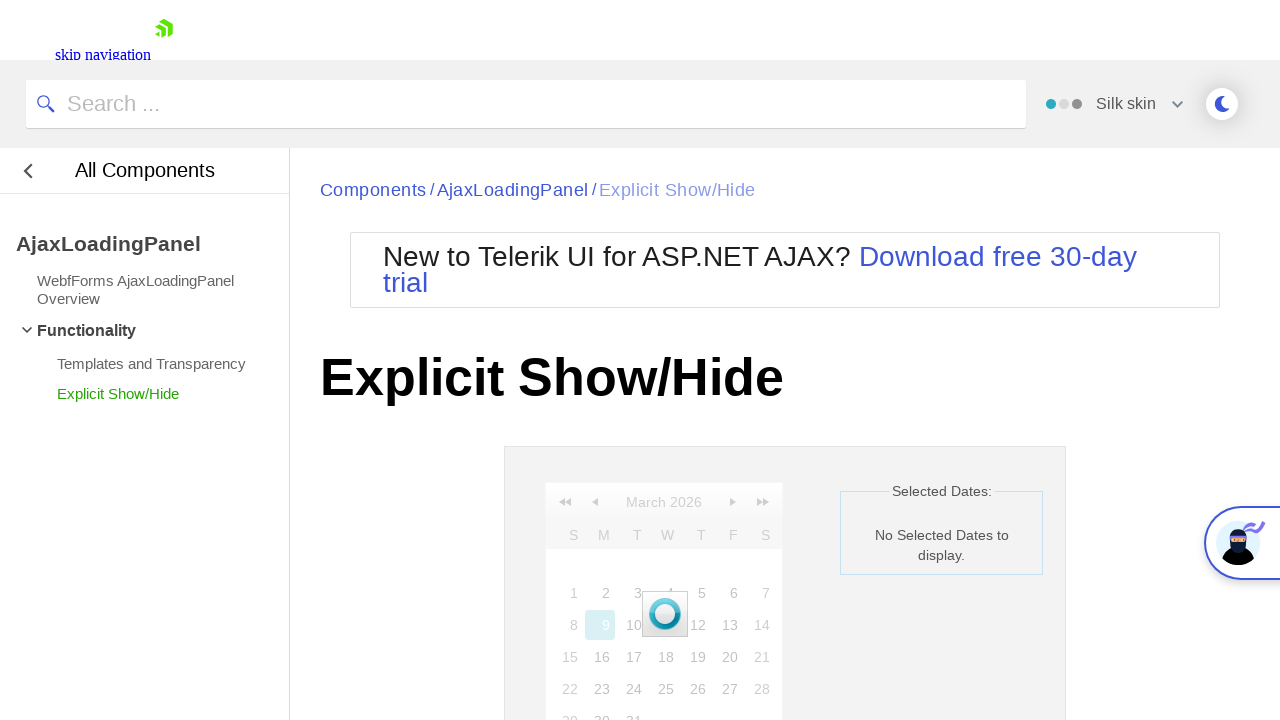

Waited 3 seconds after clicking date 9
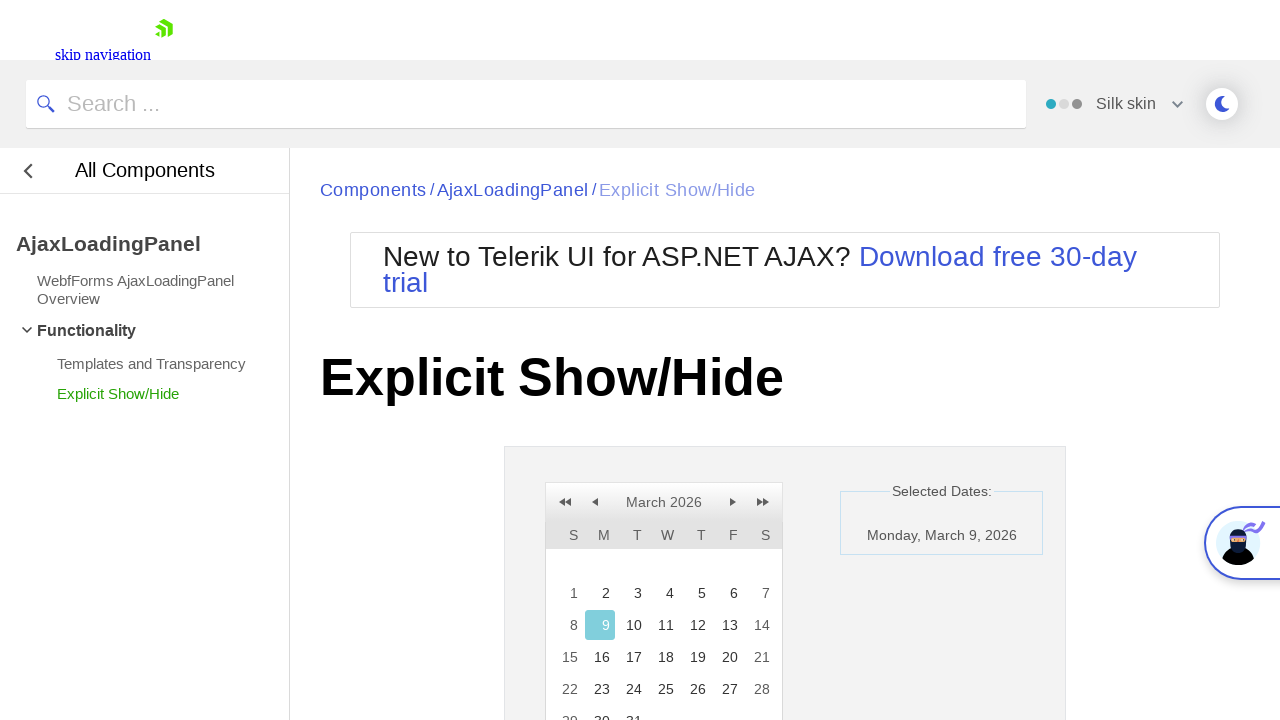

Clicked on date 12 in the calendar at (696, 625) on //a[text()='12']
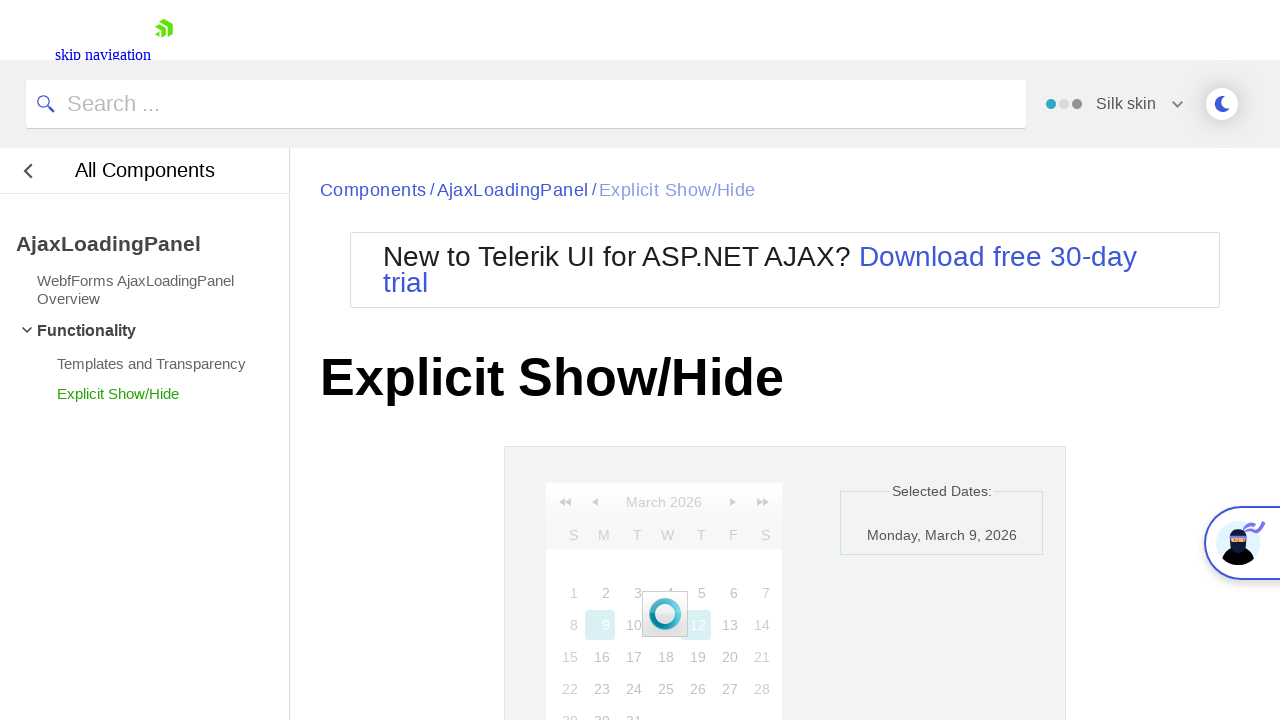

Waited 3 seconds after clicking date 12
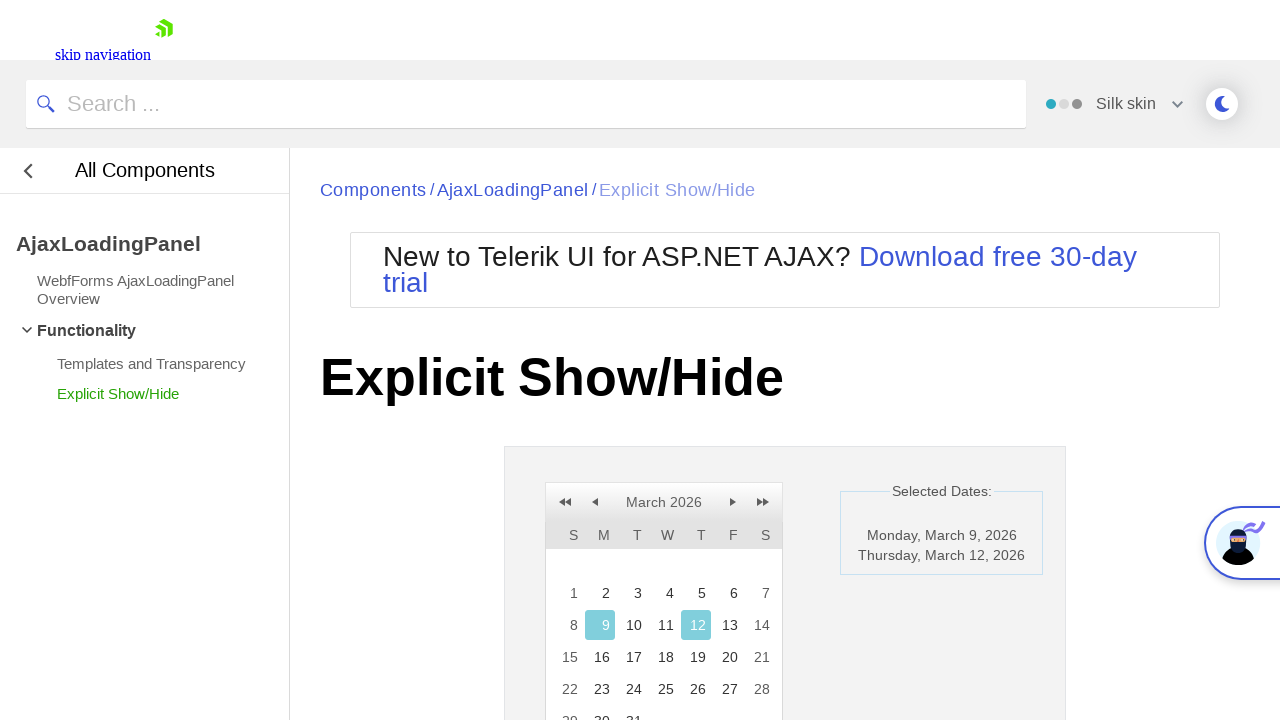

Clicked on date 22 in the calendar at (568, 689) on //a[text()='22']
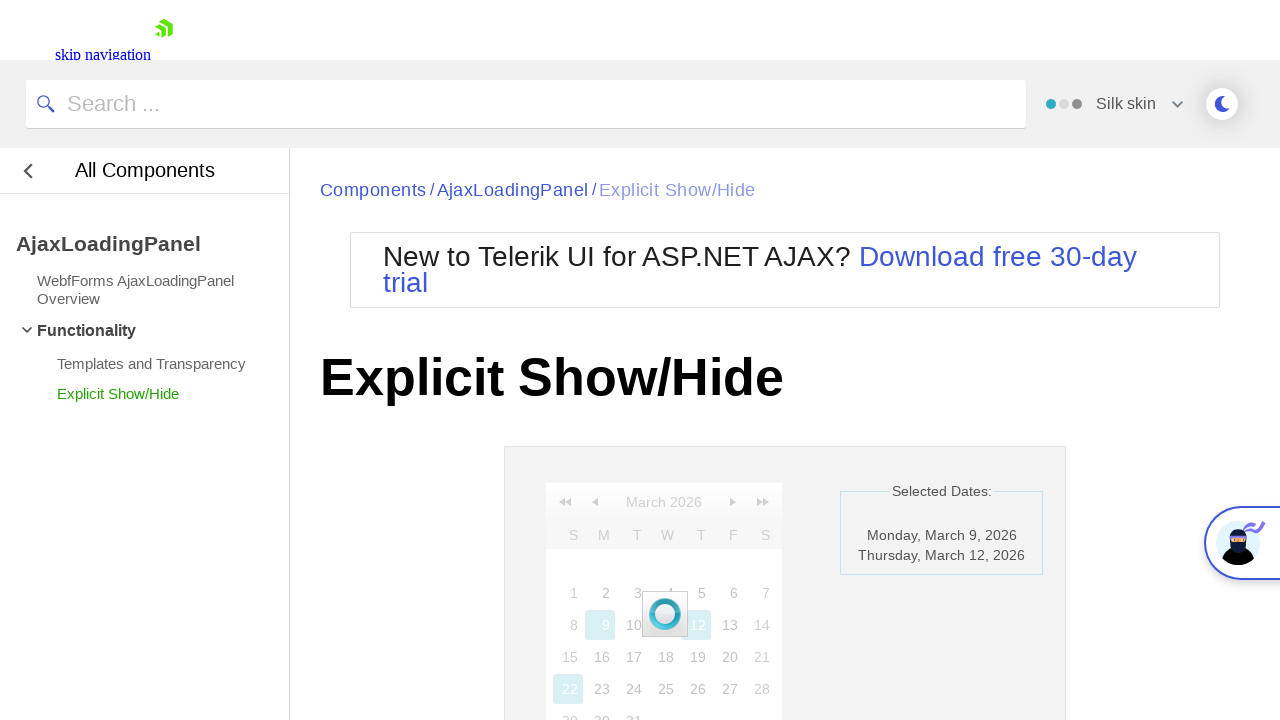

Waited 3 seconds after clicking date 22
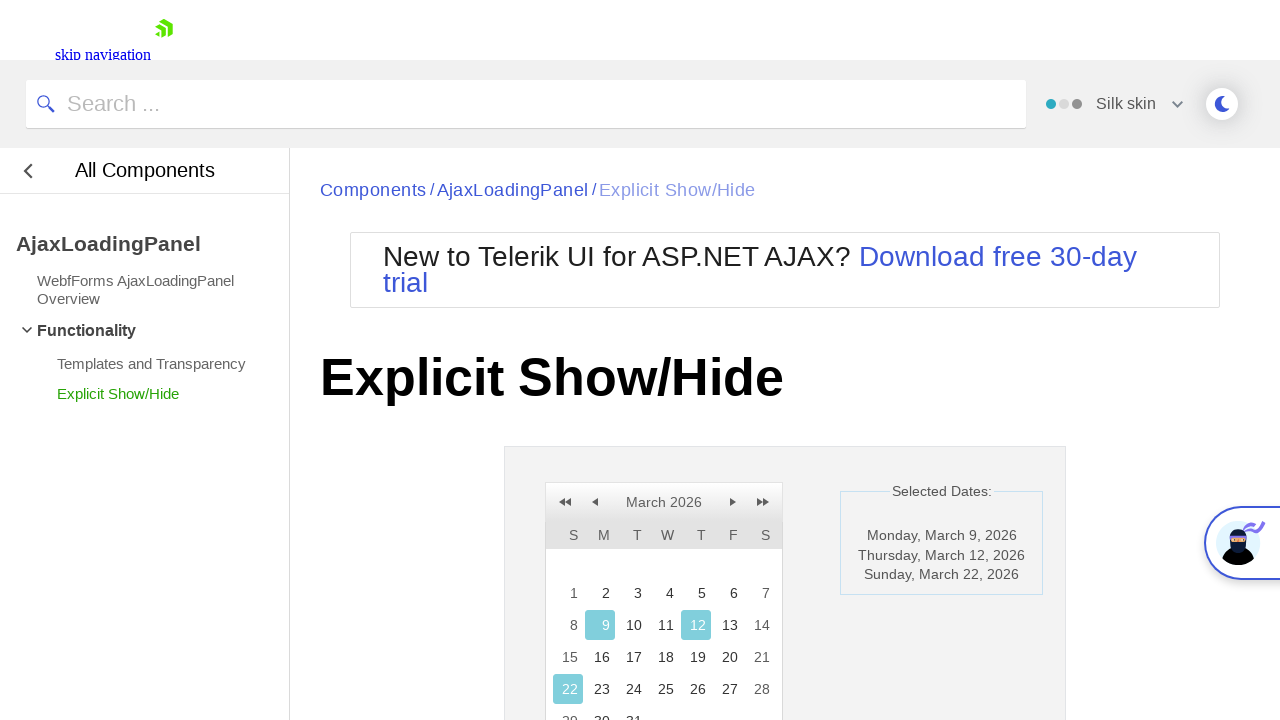

Clicked on date 27 in the calendar at (728, 689) on //a[text()='27']
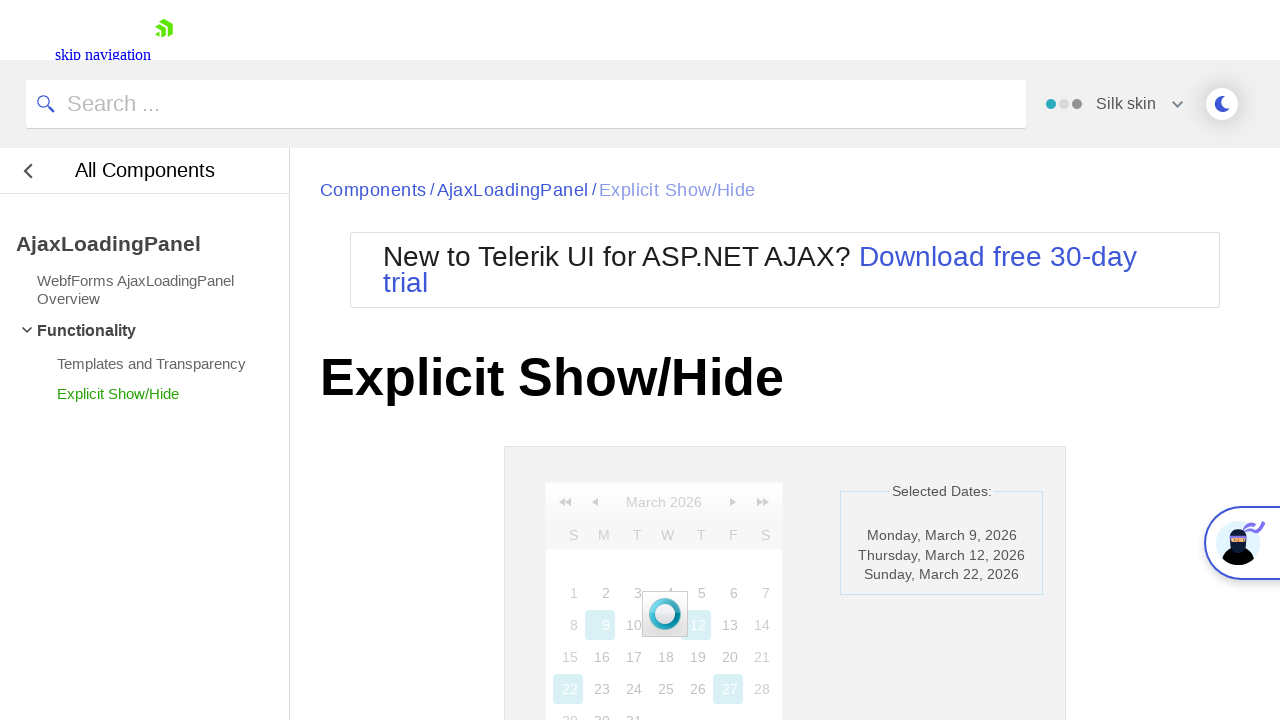

Waited 3 seconds after clicking date 27
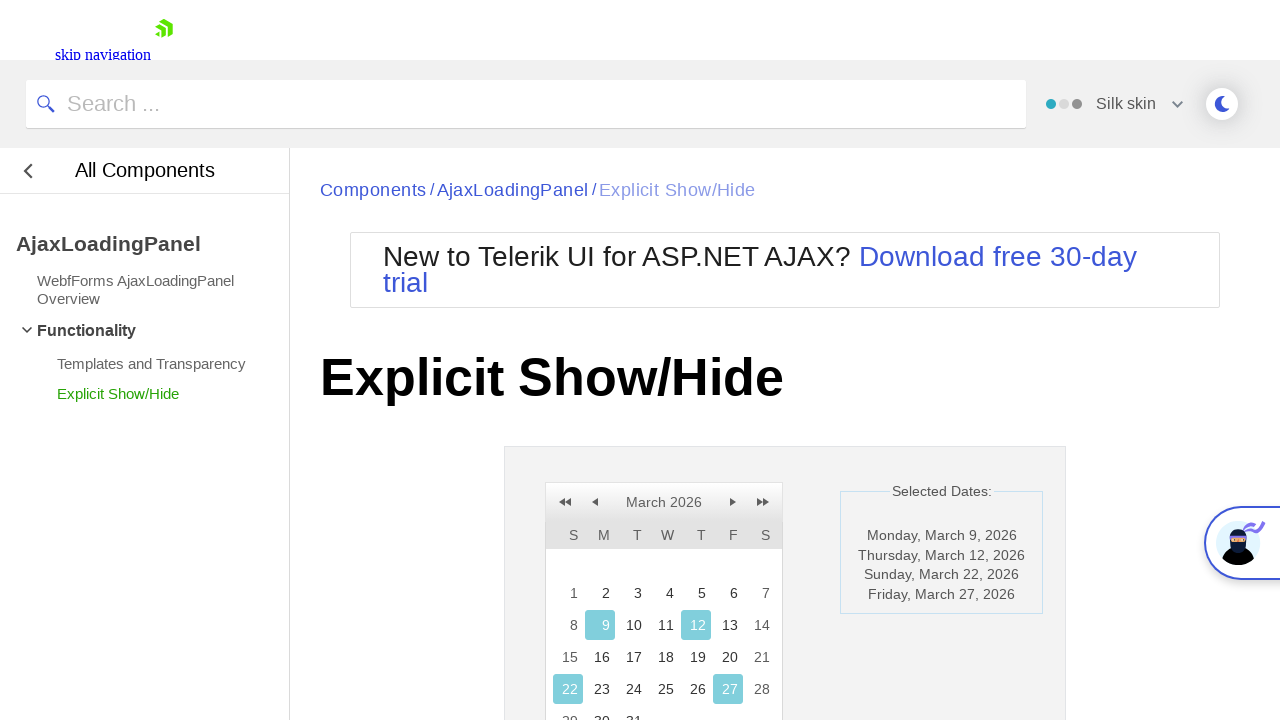

Label element became visible
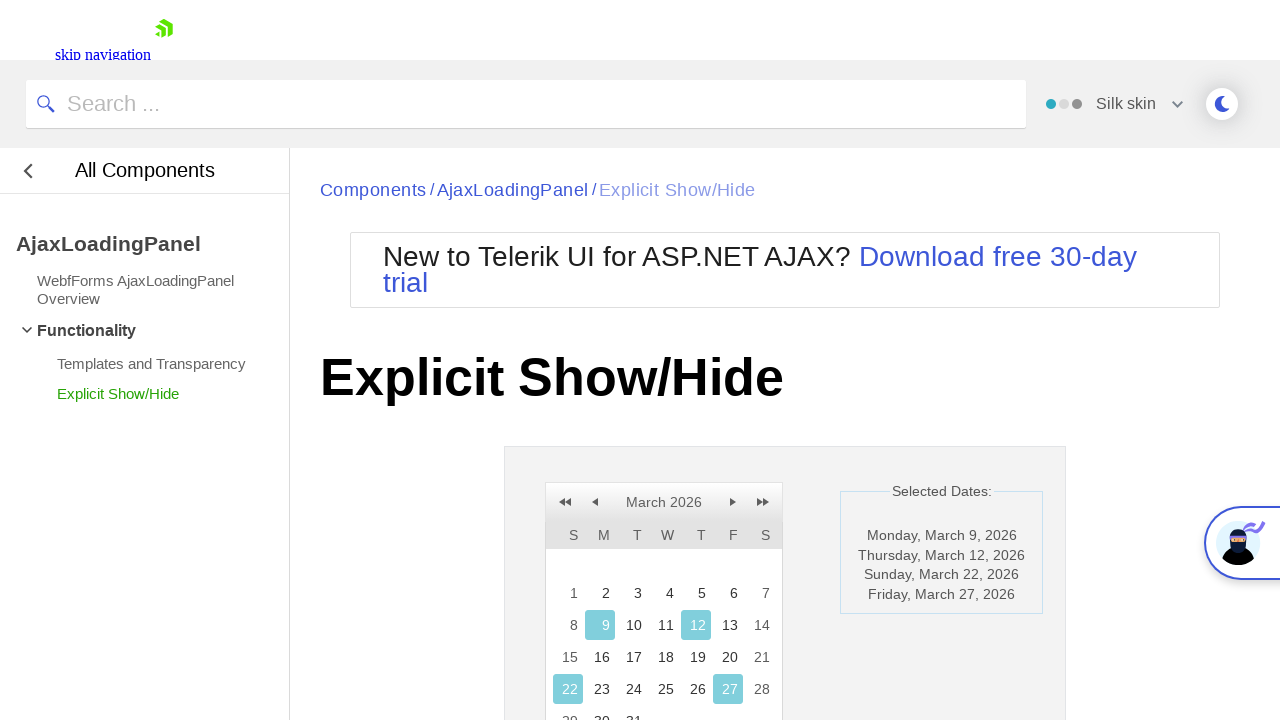

Retrieved all date cell elements from calendar
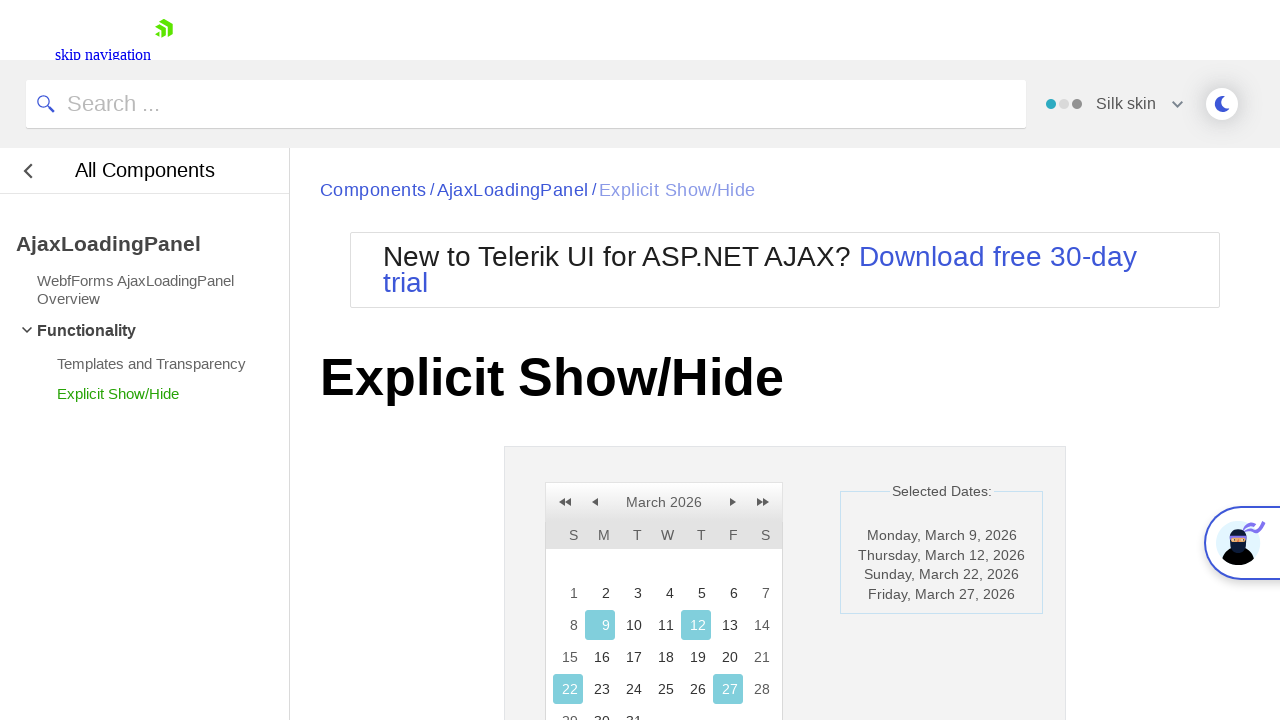

Retrieved label text: Monday, March 9, 2026Thursday, March 12, 2026Sunday, March 22, 2026Friday, March 27, 2026
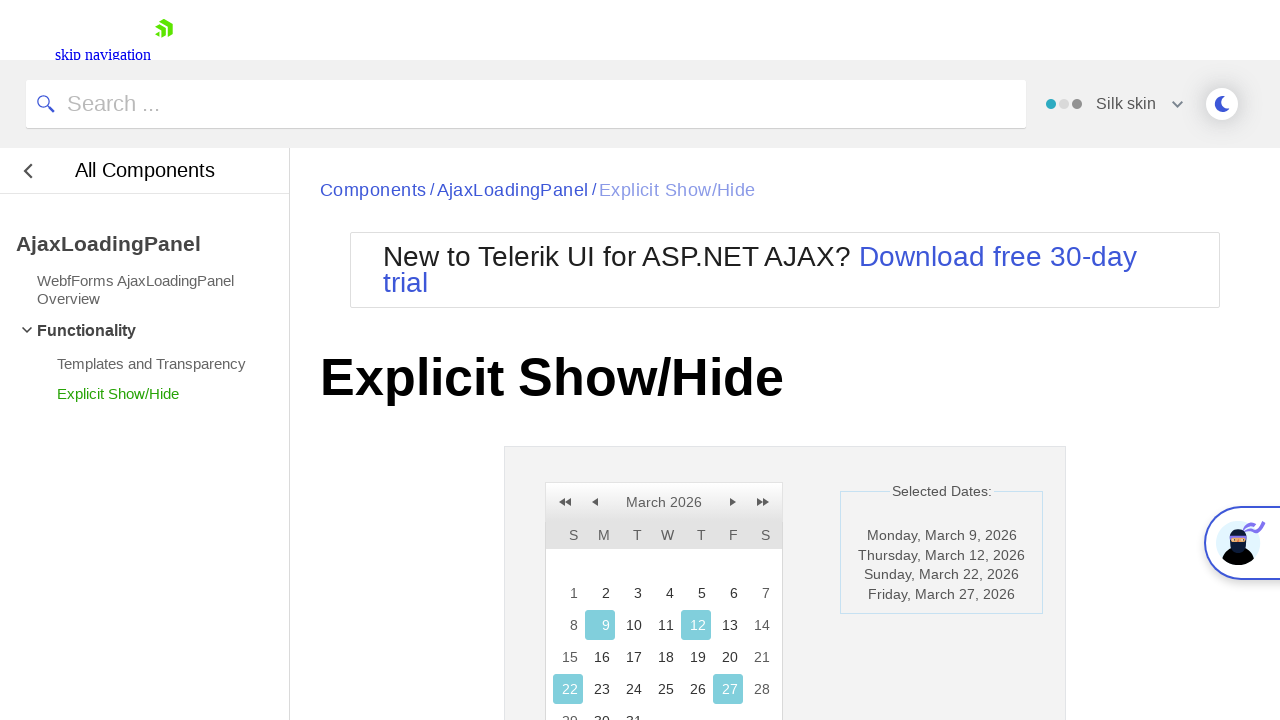

Verified selected date Monday, March 09, 2026 is reflected in label
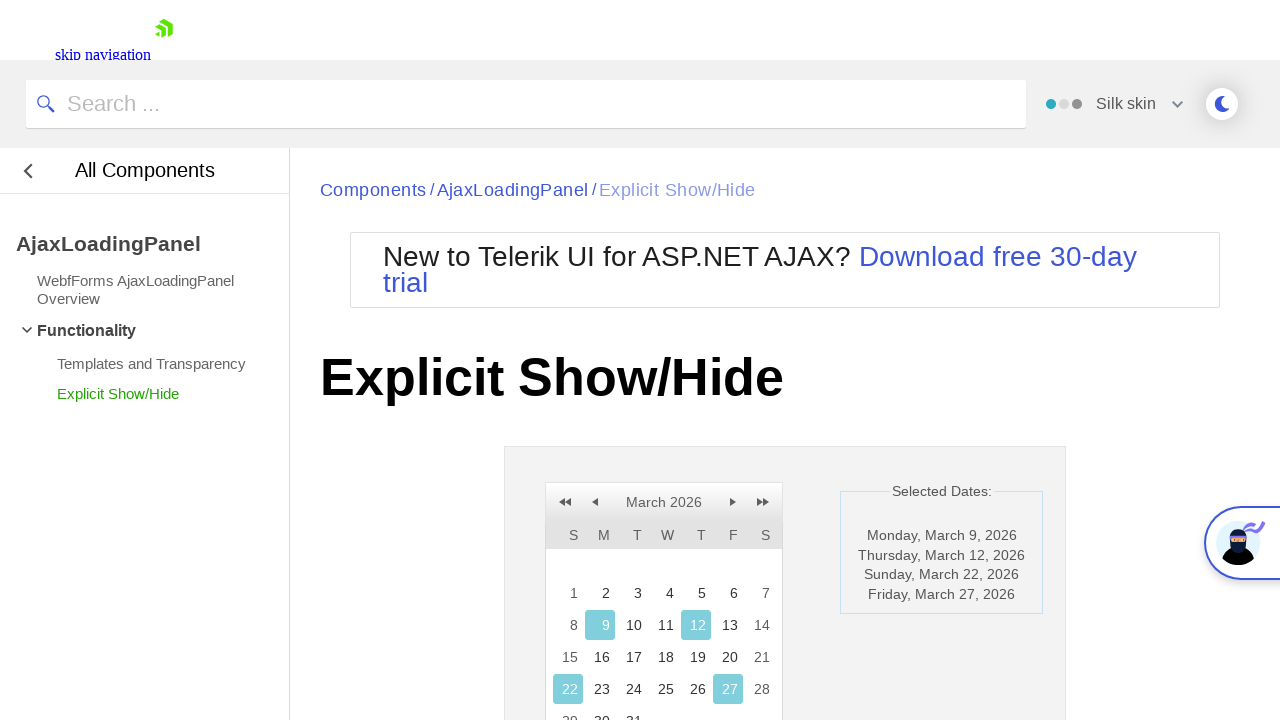

Verified selected date Thursday, March 12, 2026 is reflected in label
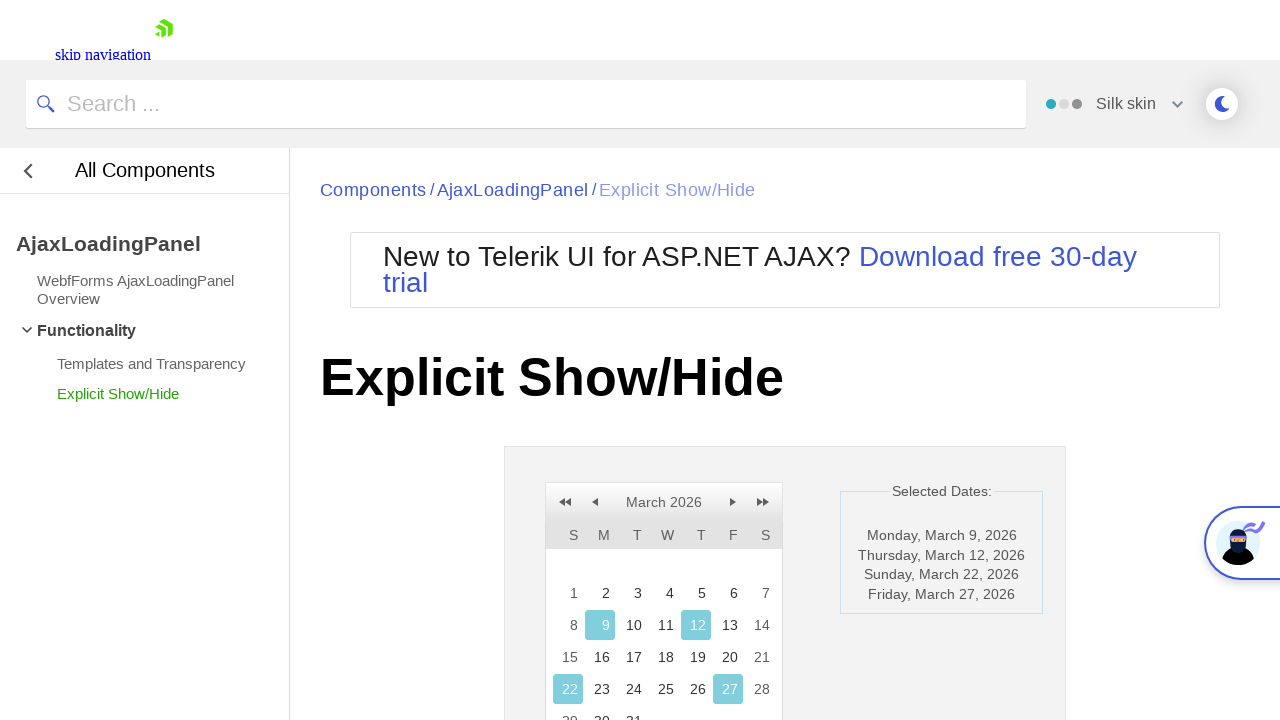

Verified selected date Sunday, March 22, 2026 is reflected in label
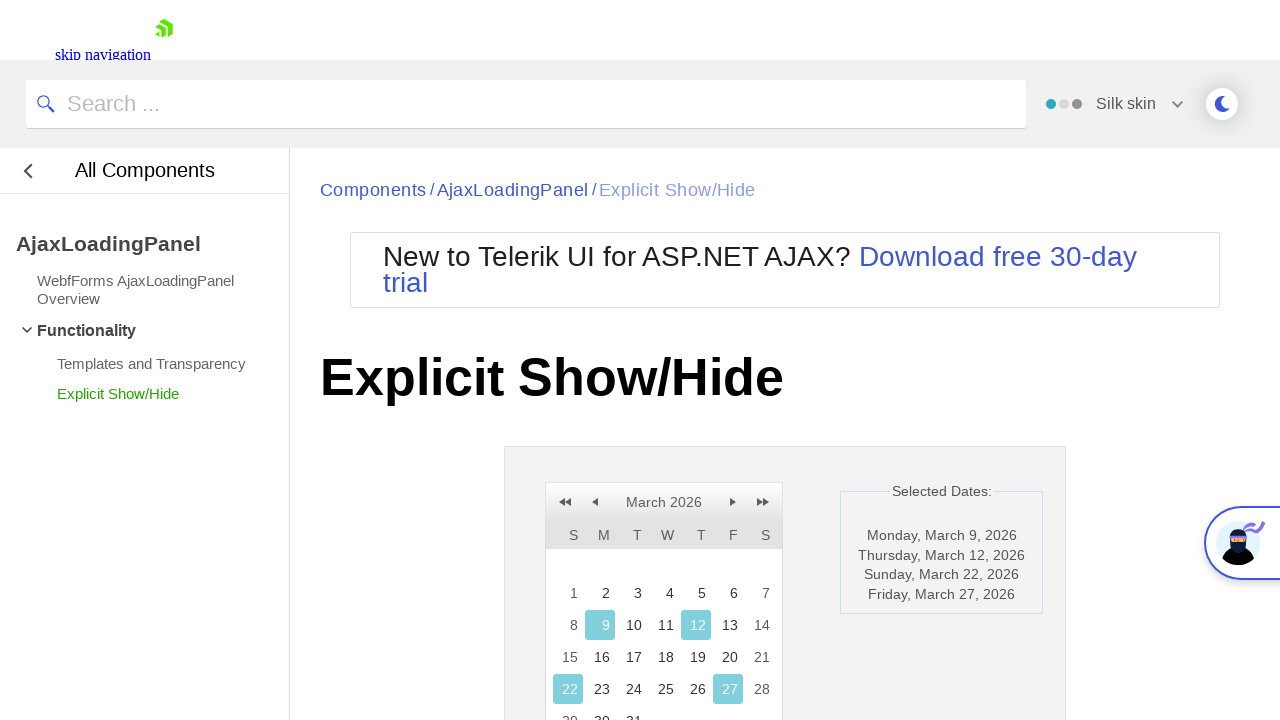

Verified selected date Friday, March 27, 2026 is reflected in label
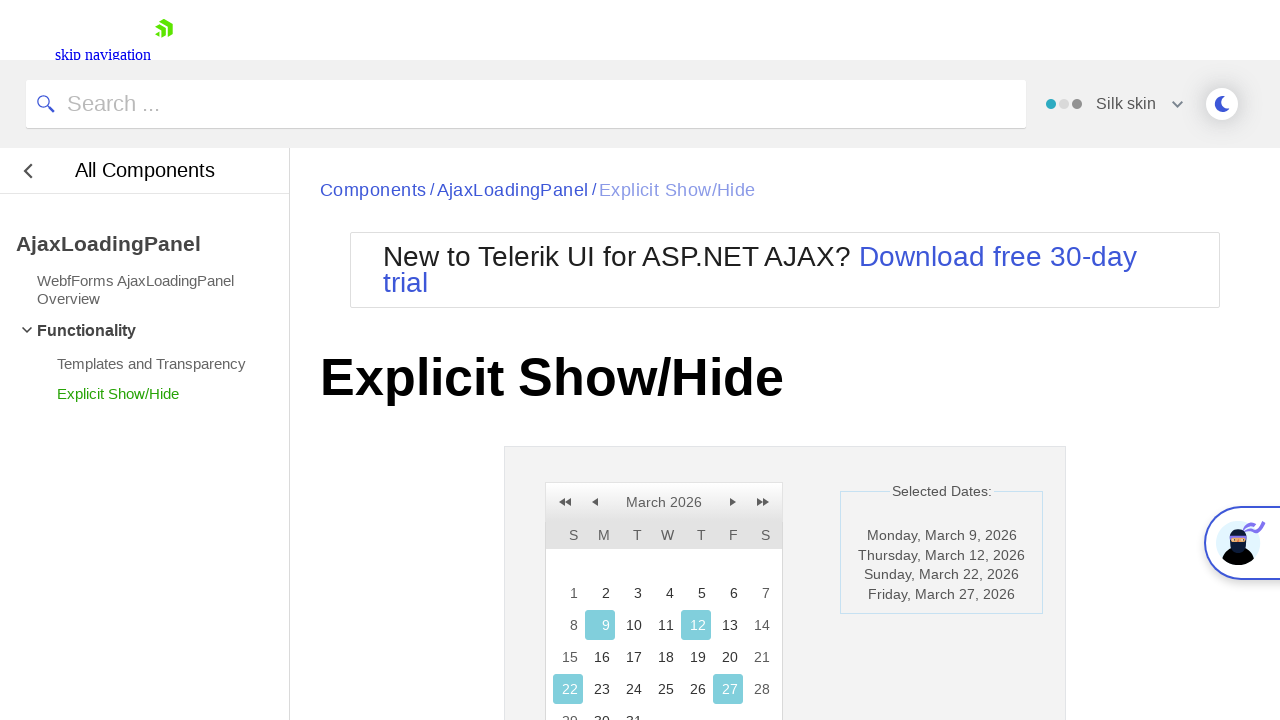

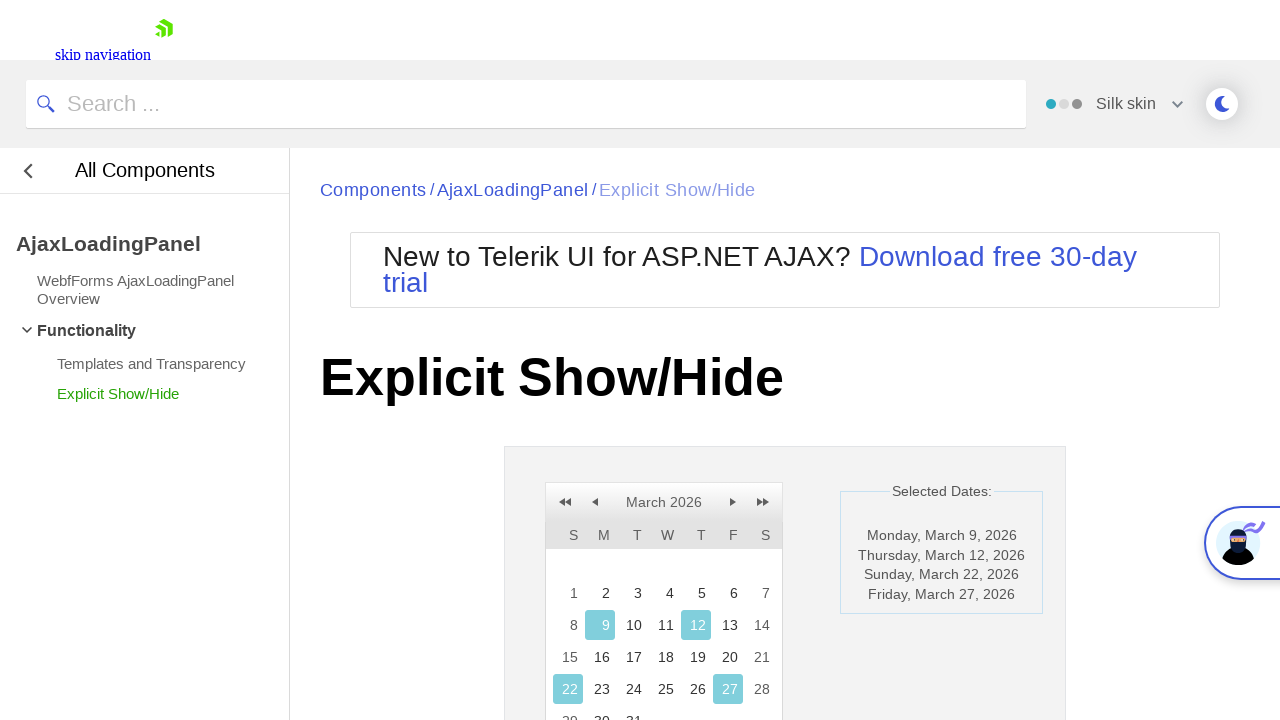